Tests that the currently applied filter is highlighted in the navigation

Starting URL: https://demo.playwright.dev/todomvc

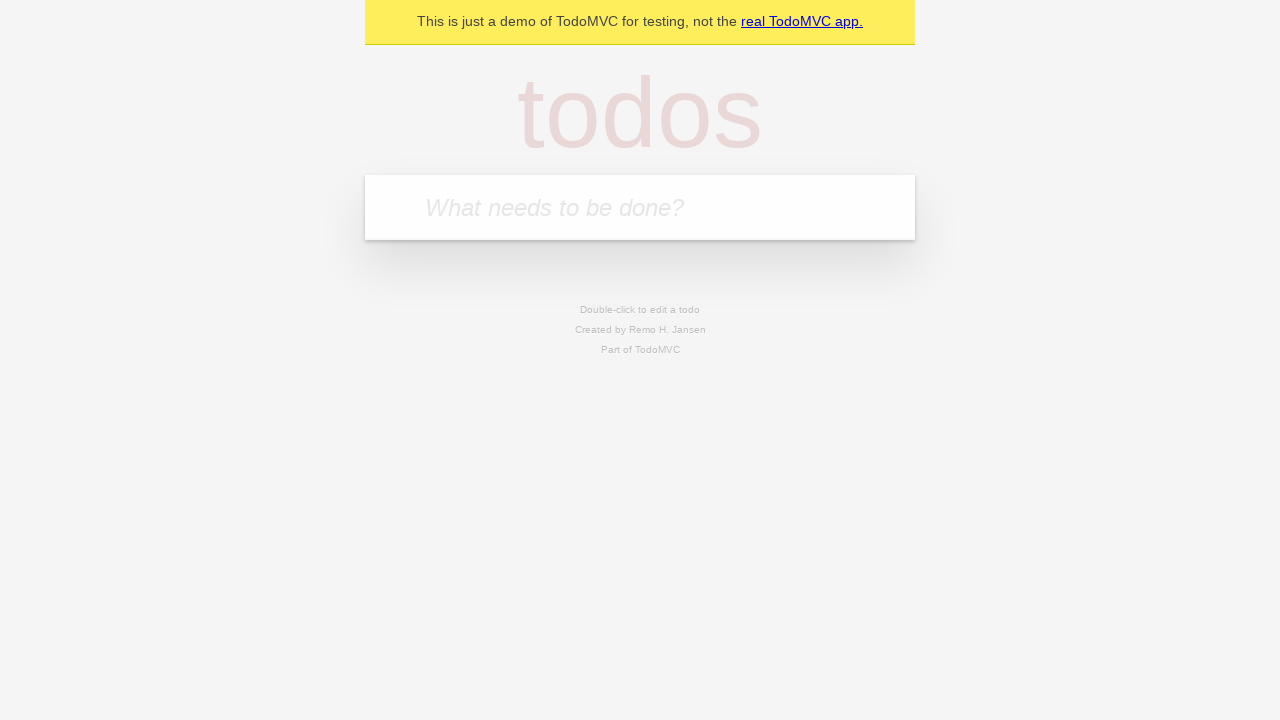

Filled todo input with 'buy some cheese' on internal:attr=[placeholder="What needs to be done?"i]
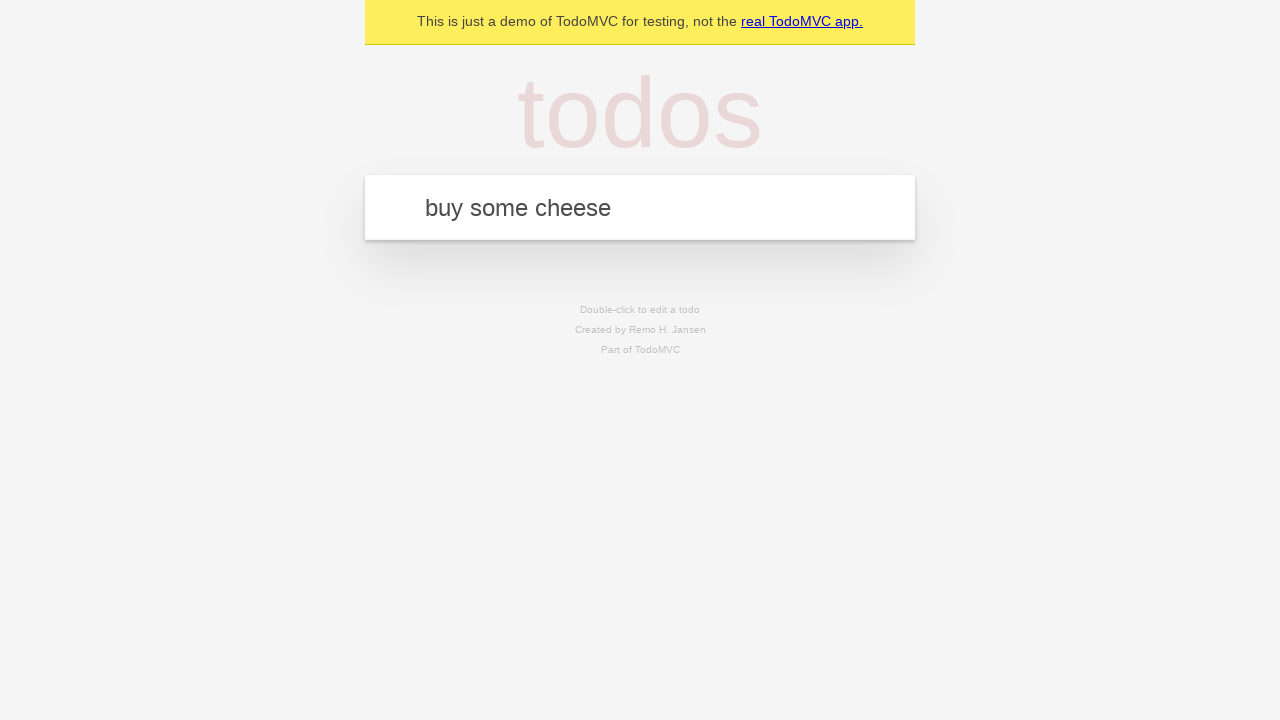

Pressed Enter to create first todo on internal:attr=[placeholder="What needs to be done?"i]
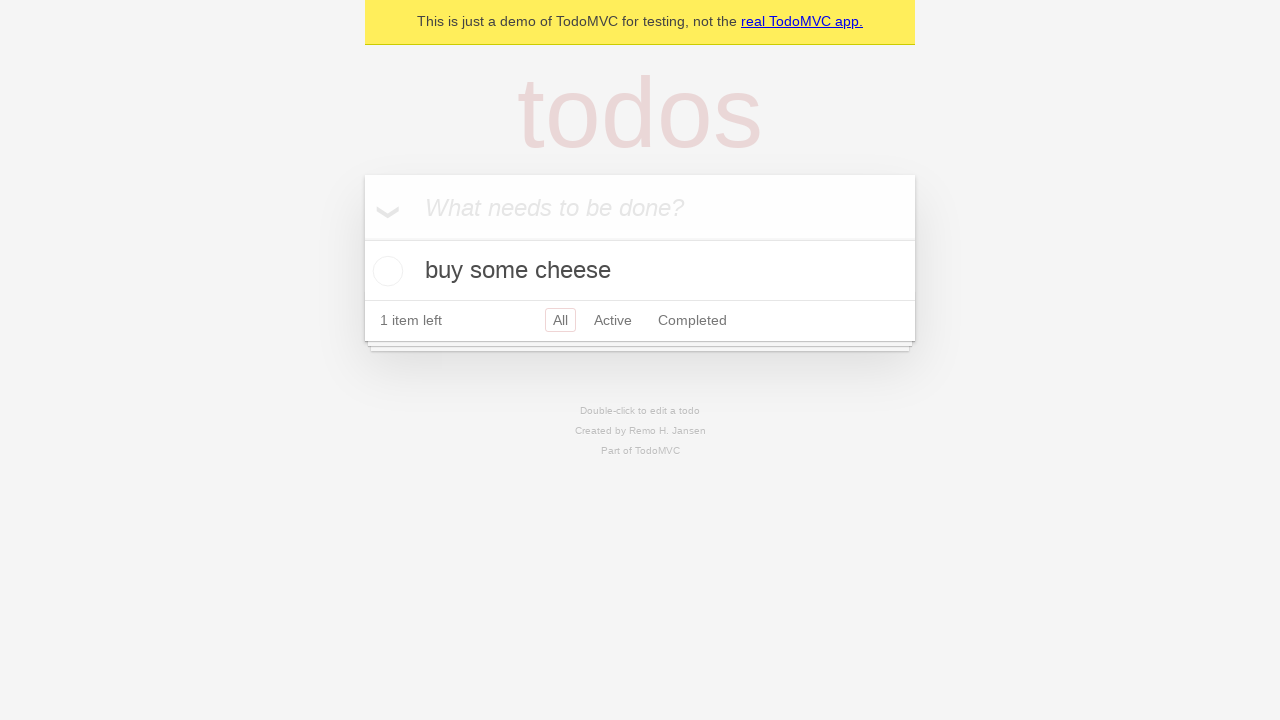

Filled todo input with 'feed the cat' on internal:attr=[placeholder="What needs to be done?"i]
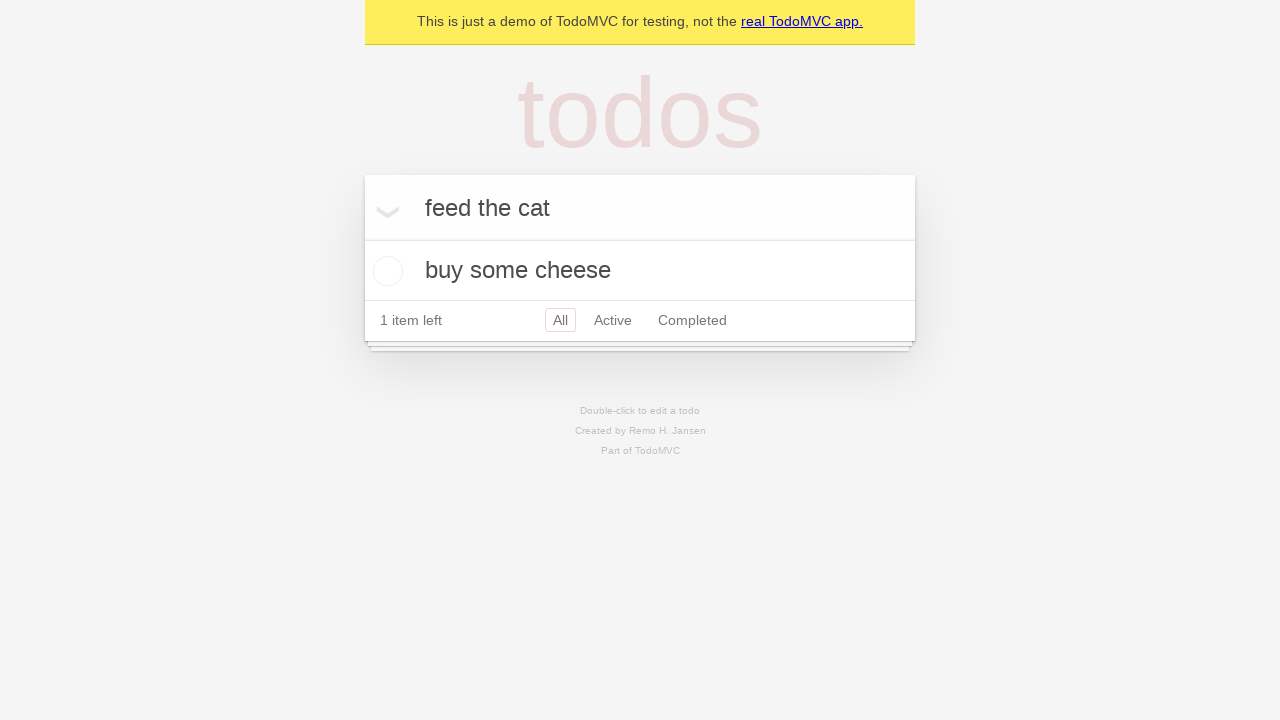

Pressed Enter to create second todo on internal:attr=[placeholder="What needs to be done?"i]
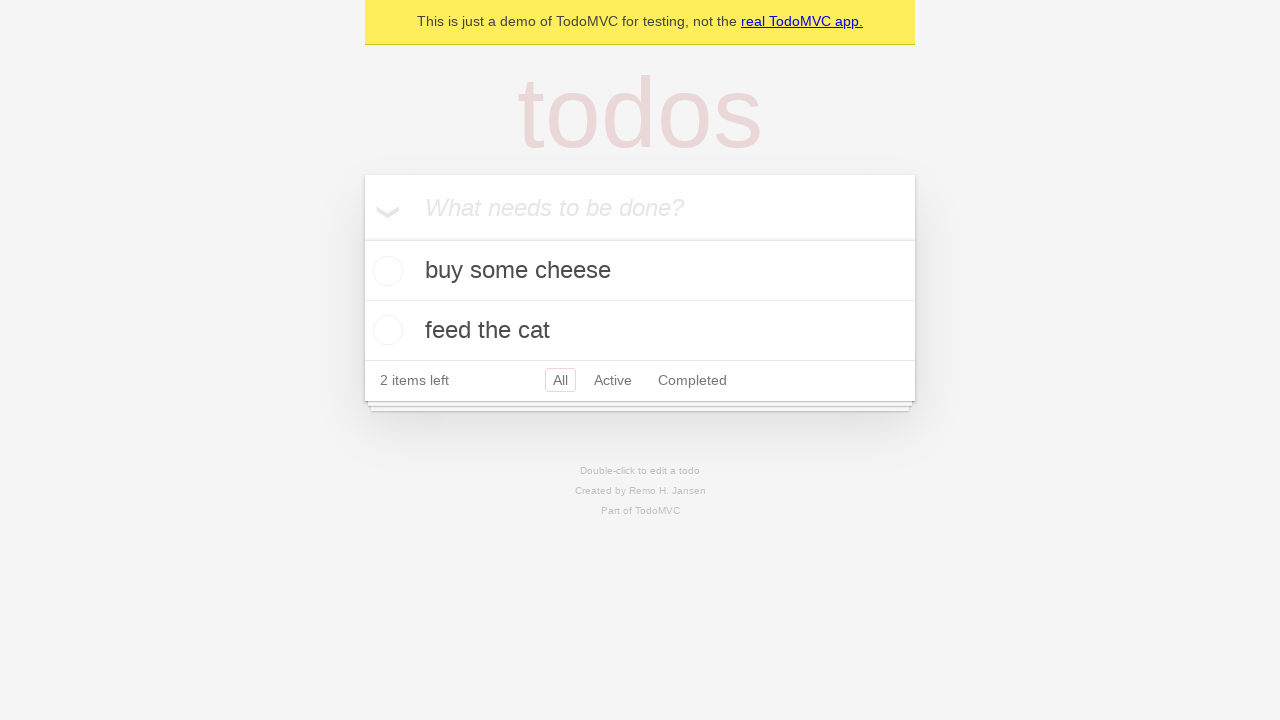

Filled todo input with 'book a doctors appointment' on internal:attr=[placeholder="What needs to be done?"i]
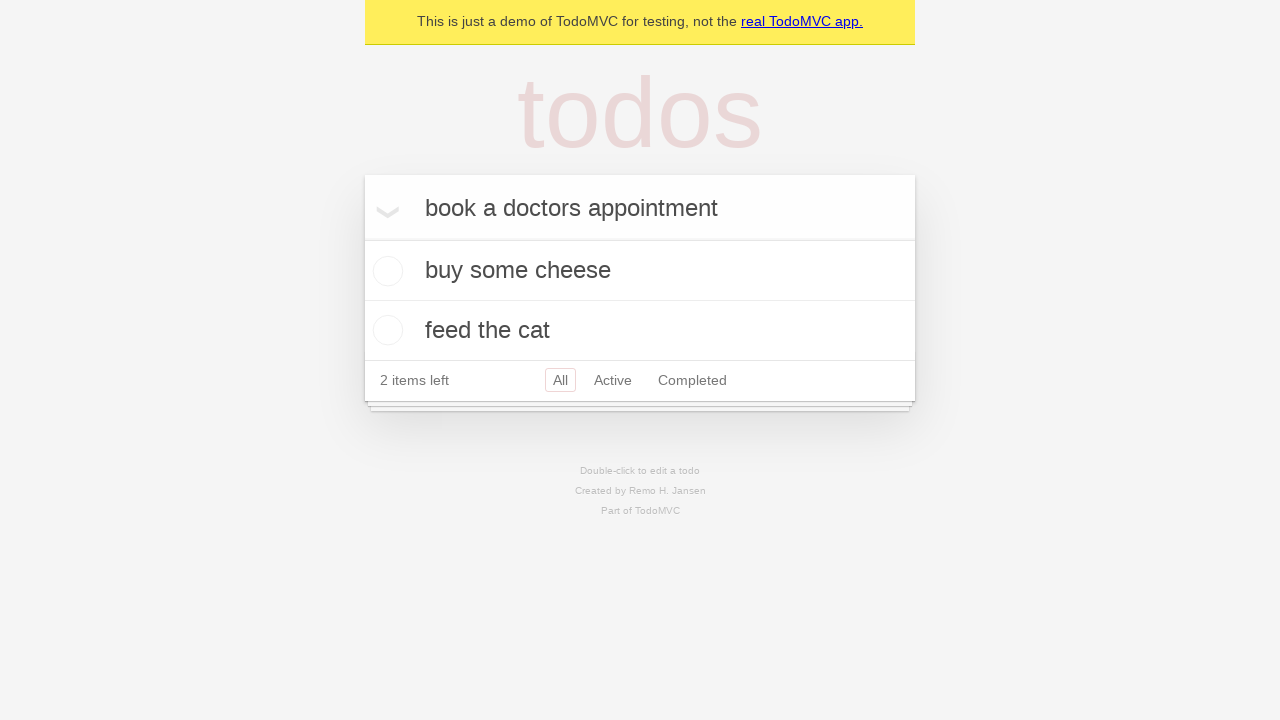

Pressed Enter to create third todo on internal:attr=[placeholder="What needs to be done?"i]
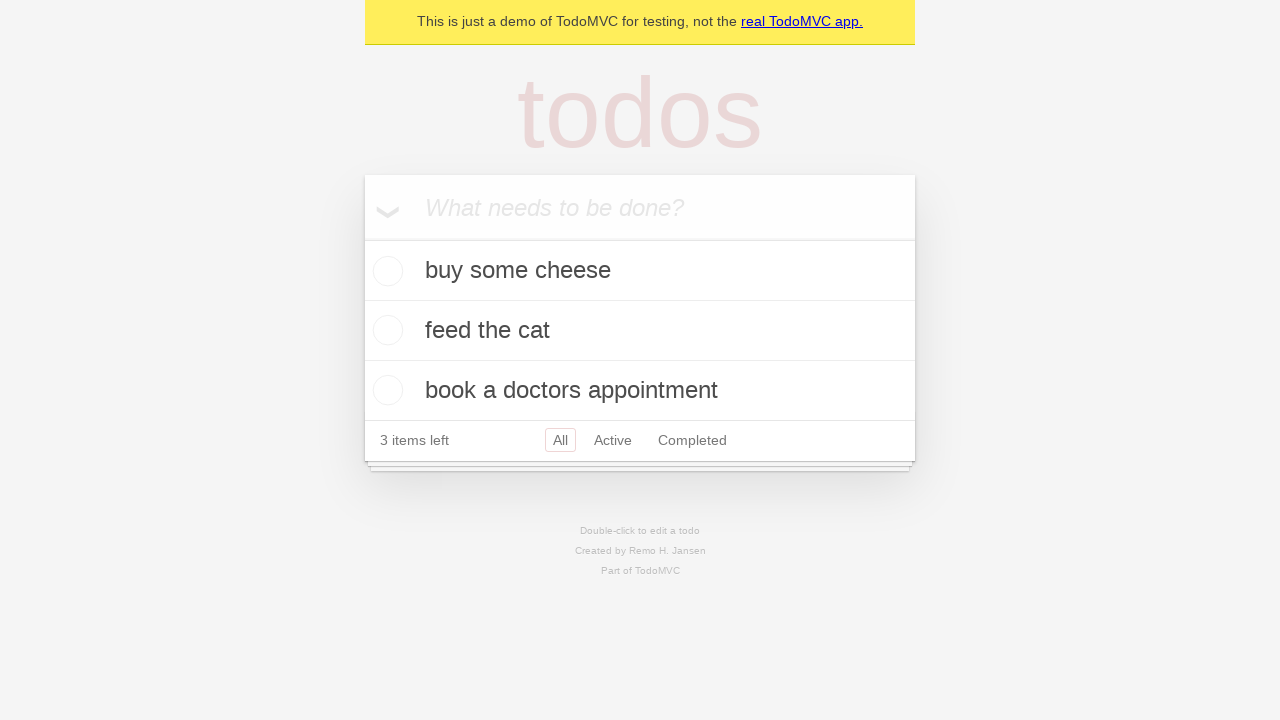

Waited for todos to appear in the list
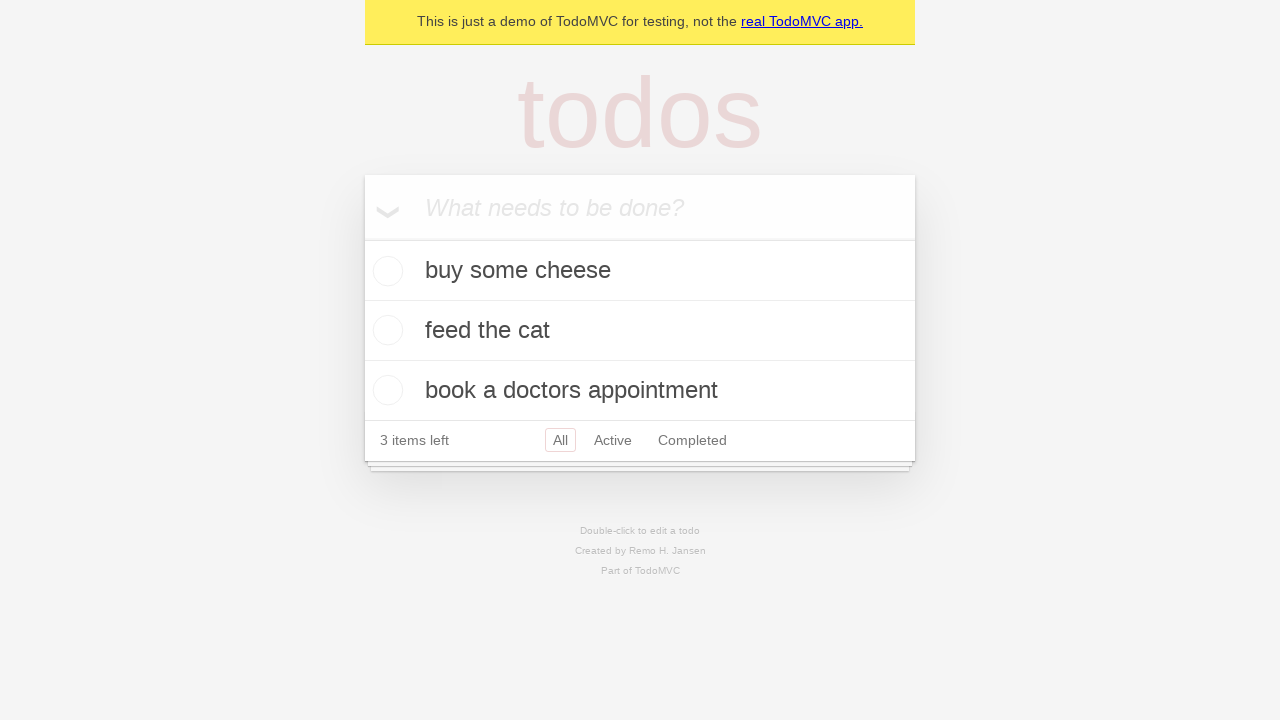

Clicked Active filter link at (613, 440) on internal:role=link[name="Active"i]
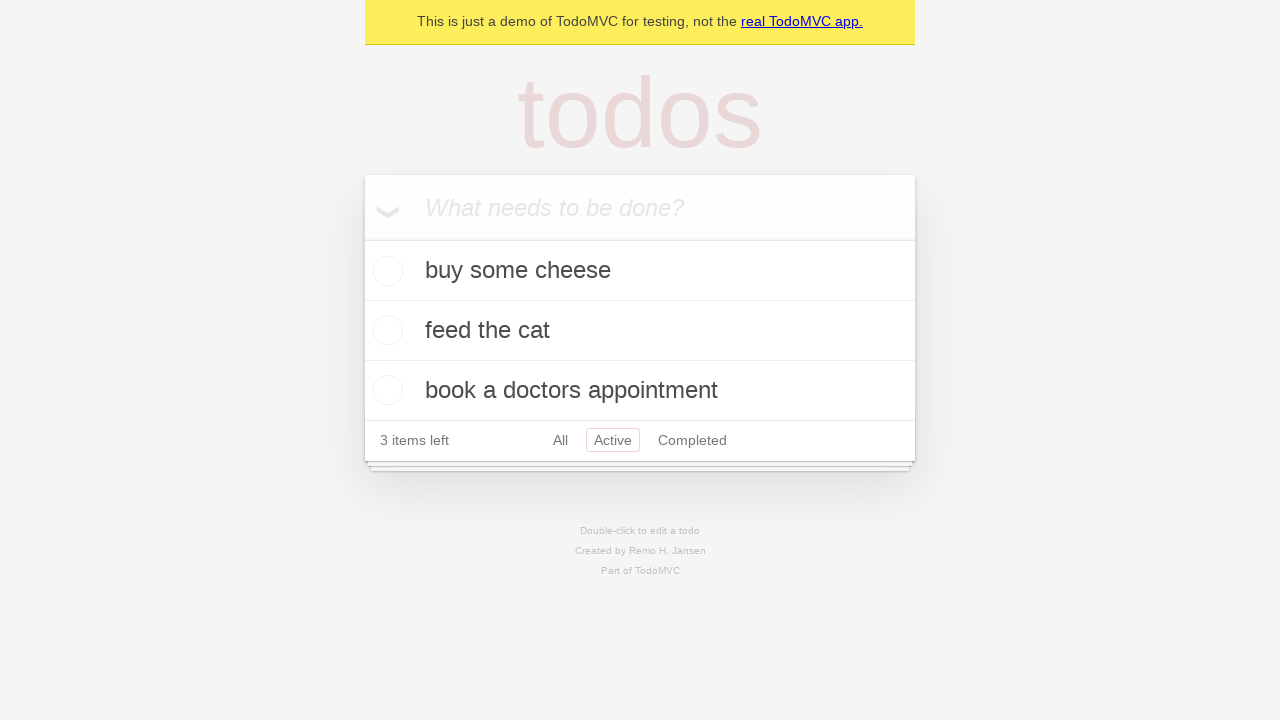

Clicked Completed filter link to verify highlight at (692, 440) on internal:role=link[name="Completed"i]
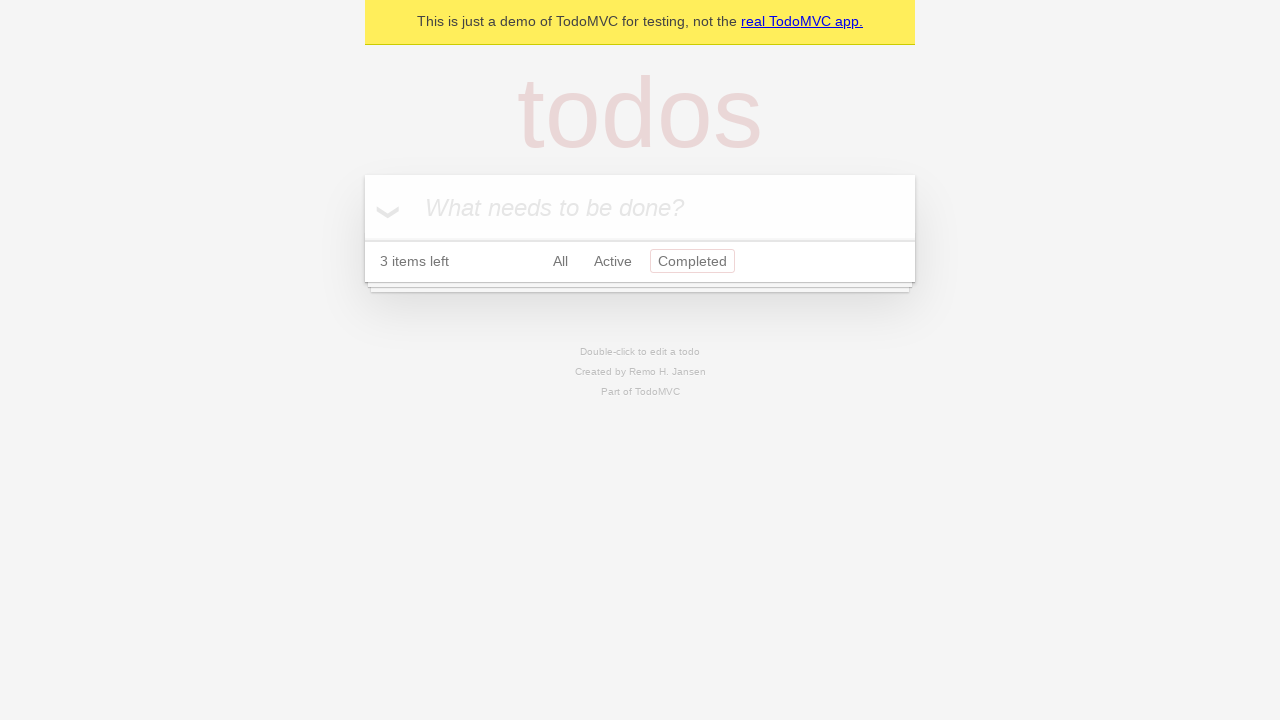

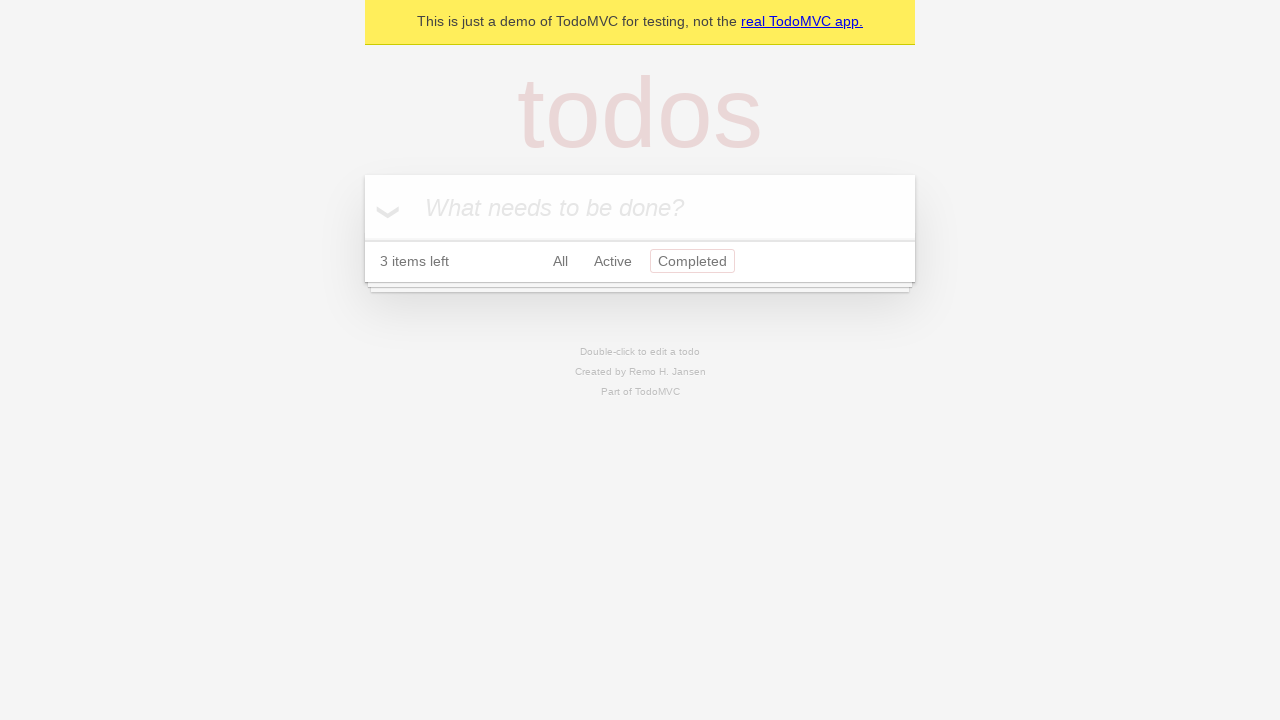